Tests checkbox functionality by navigating to the checkboxes page and toggling a checkbox multiple times

Starting URL: https://the-internet.herokuapp.com

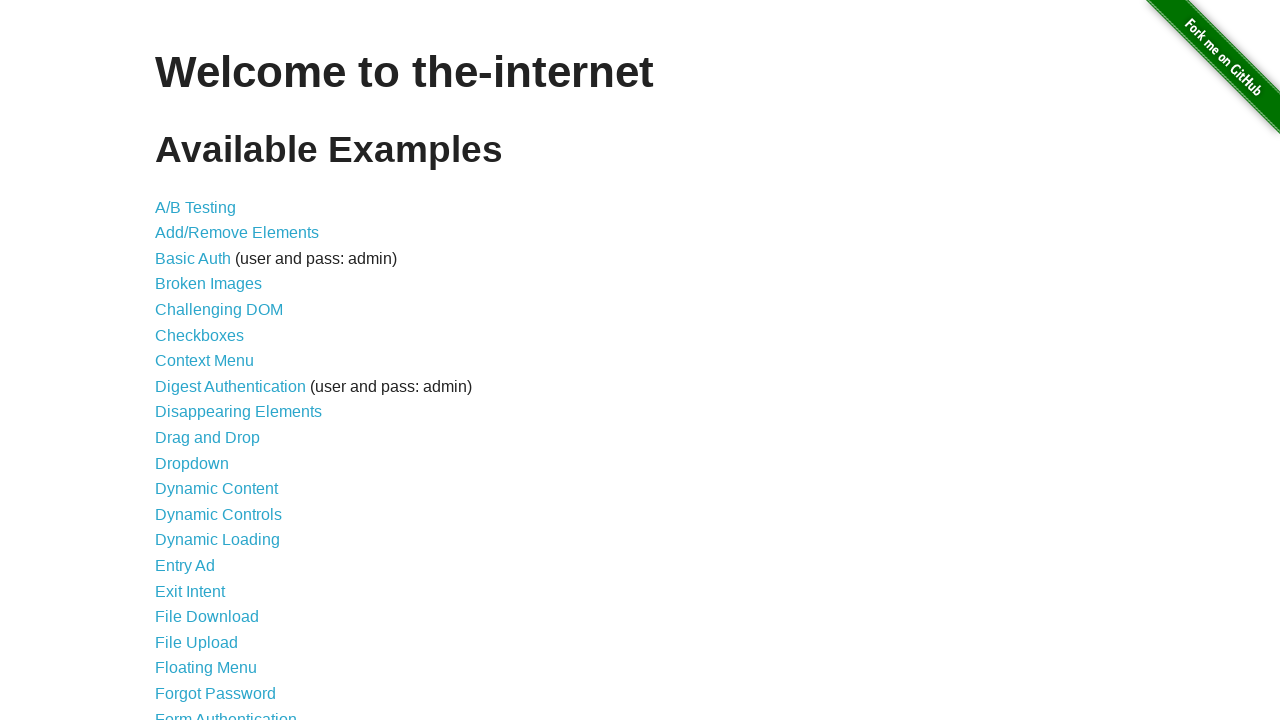

Clicked on Checkboxes link to navigate to checkboxes page at (200, 335) on text=Checkboxes
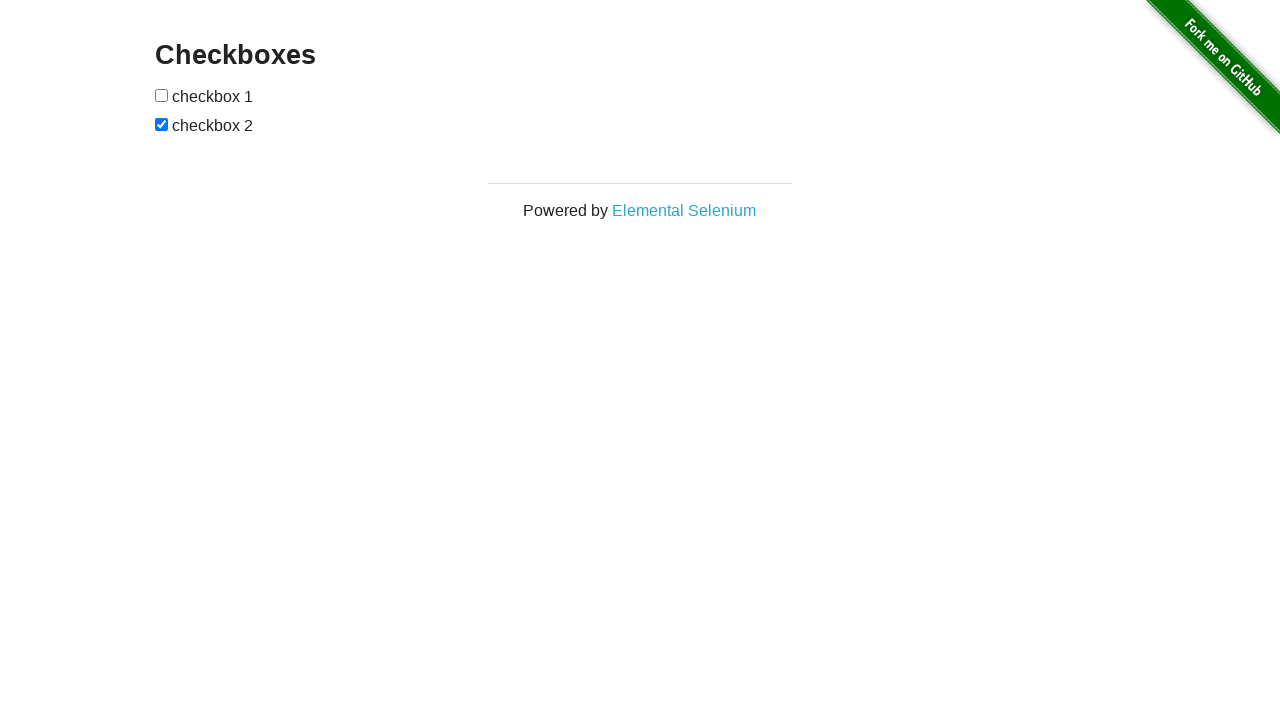

Toggled first checkbox (click 1 of 3) at (162, 95) on xpath=//*[@id="checkboxes"]/input[1]
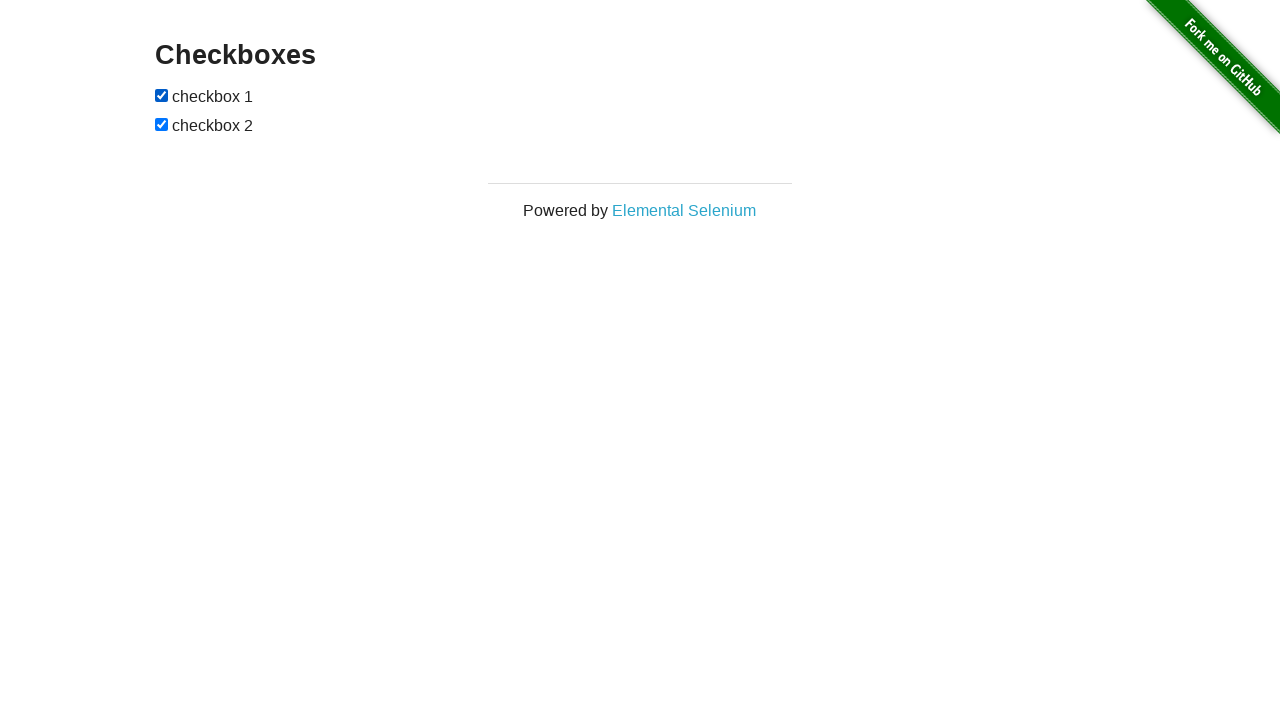

Toggled first checkbox (click 2 of 3) at (162, 95) on xpath=//*[@id="checkboxes"]/input[1]
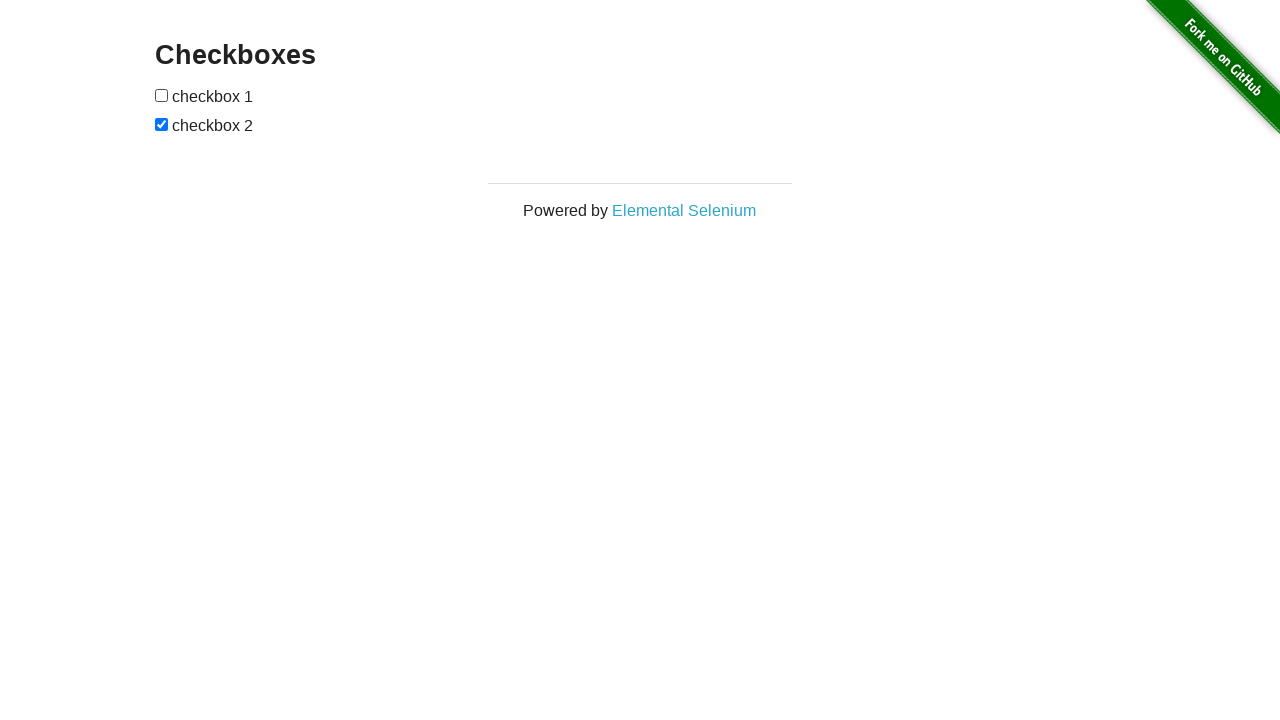

Toggled first checkbox (click 3 of 3) at (162, 95) on xpath=//*[@id="checkboxes"]/input[1]
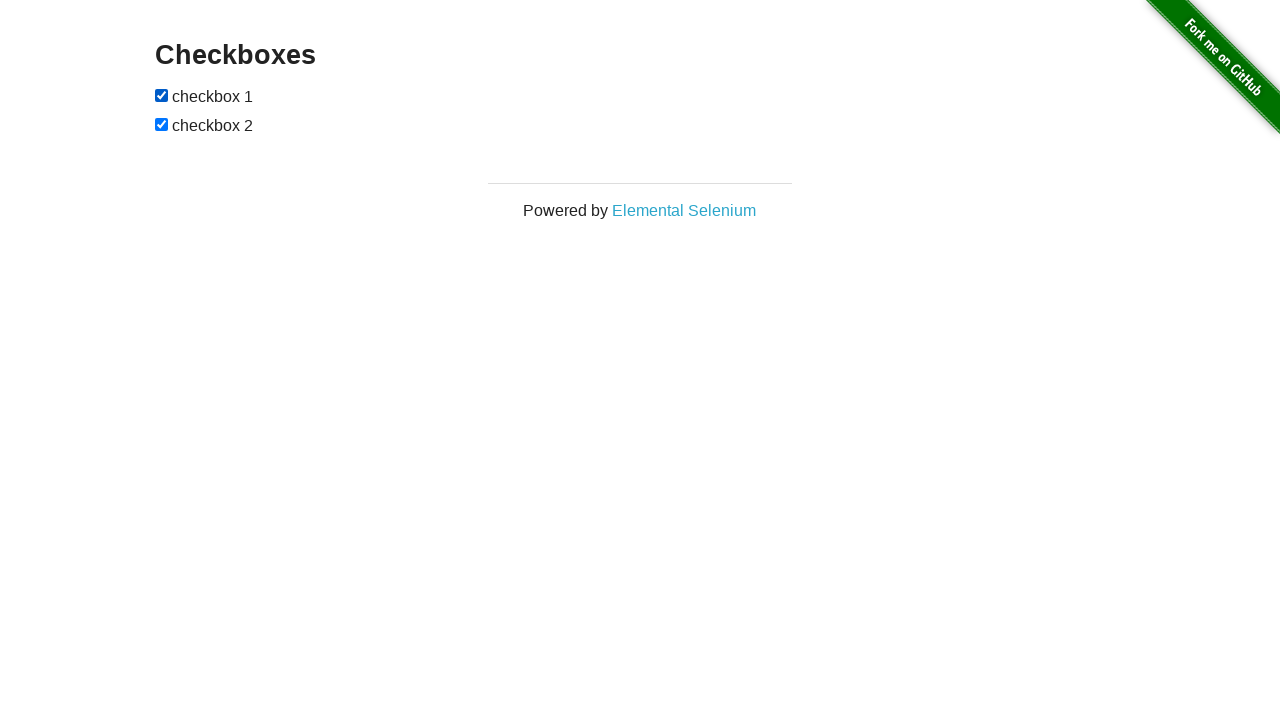

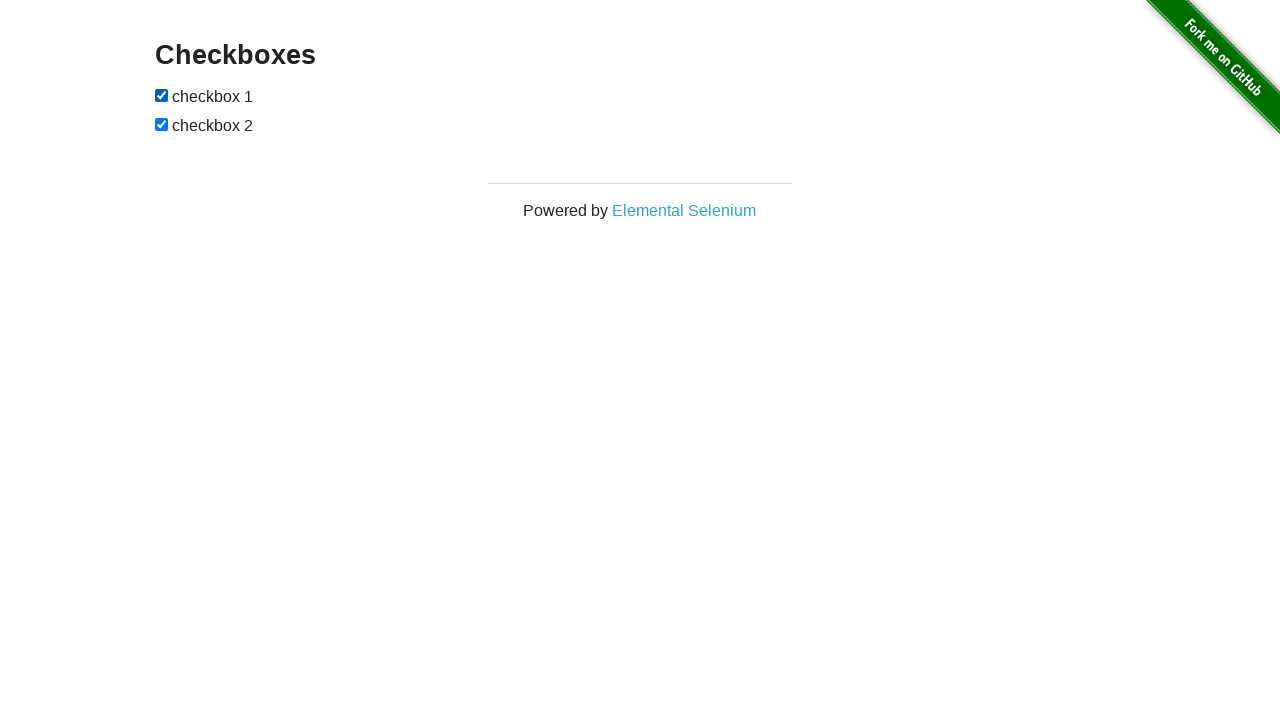